Tests login validation by clicking the login button without entering credentials and verifying the warning message appears

Starting URL: https://login1.nextbasecrm.com/company/

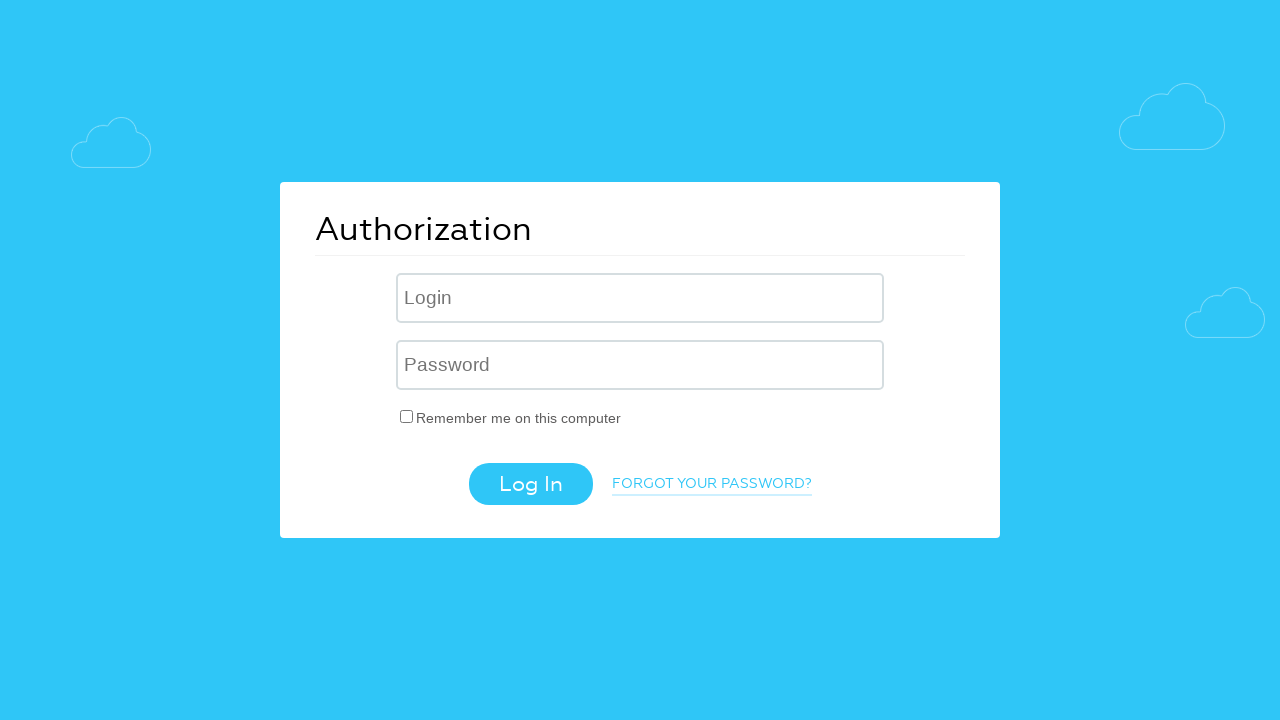

Clicked login button without entering credentials at (530, 484) on .login-btn
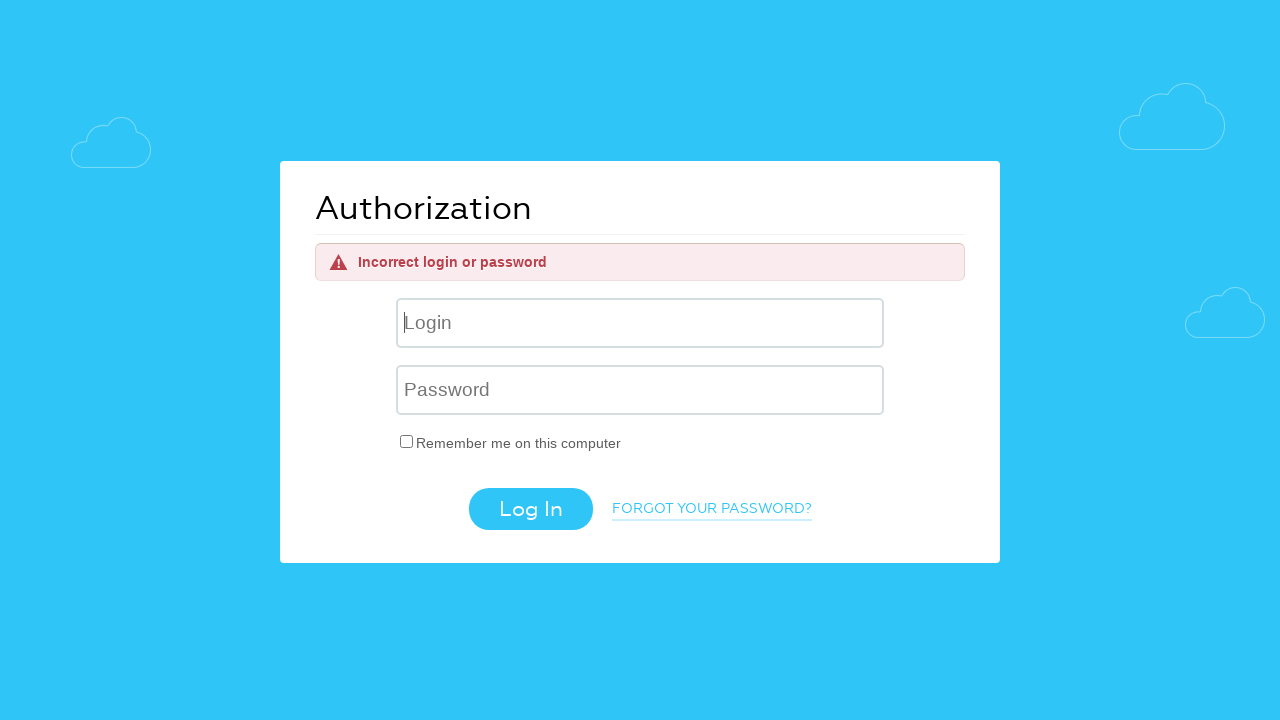

Warning message appeared after clicking login without credentials
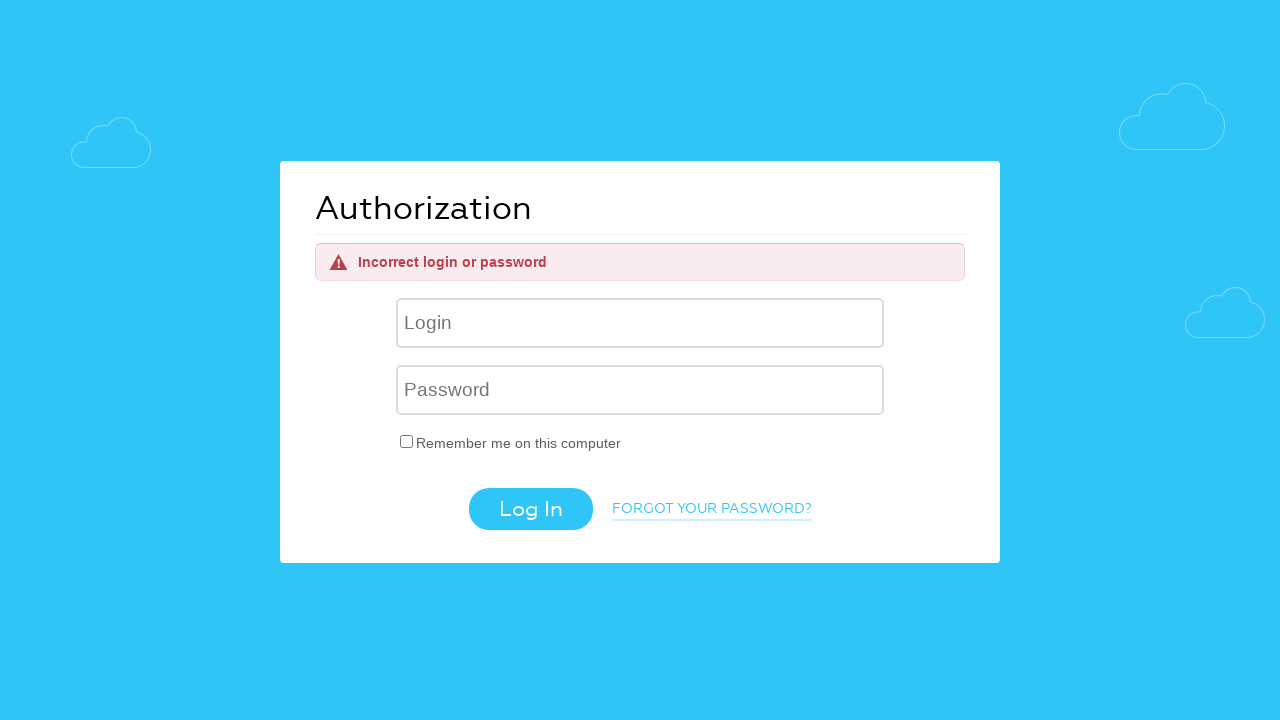

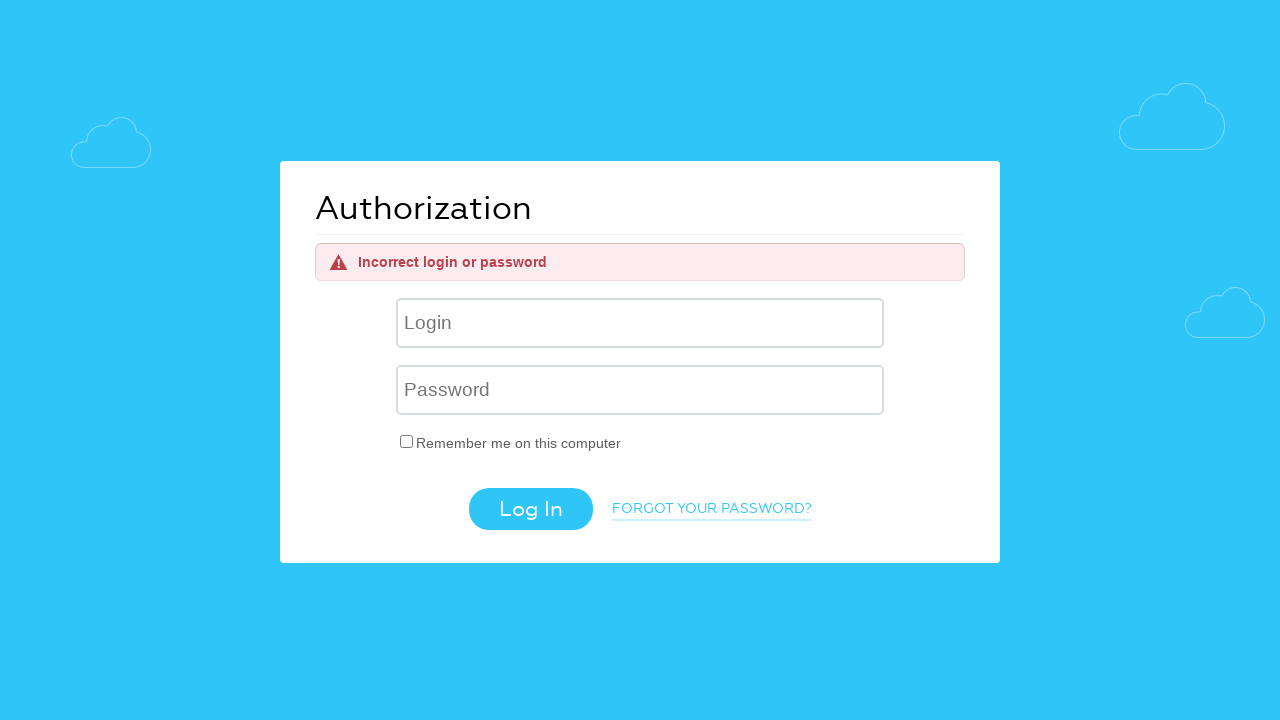